Tests an e-commerce grocery shopping flow by searching for products containing "ber", adding all matching items to cart, proceeding to checkout, and applying a promo code

Starting URL: https://rahulshettyacademy.com/seleniumPractise/

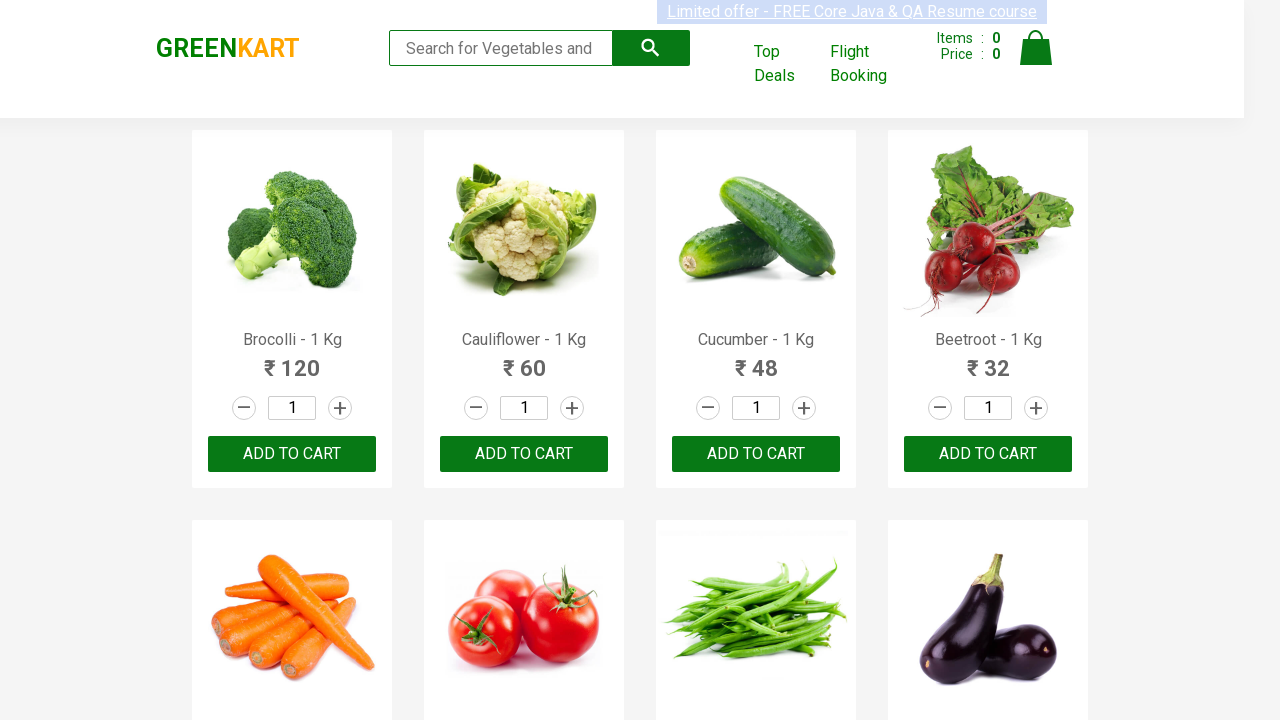

Filled search field with 'ber' on .search-keyword
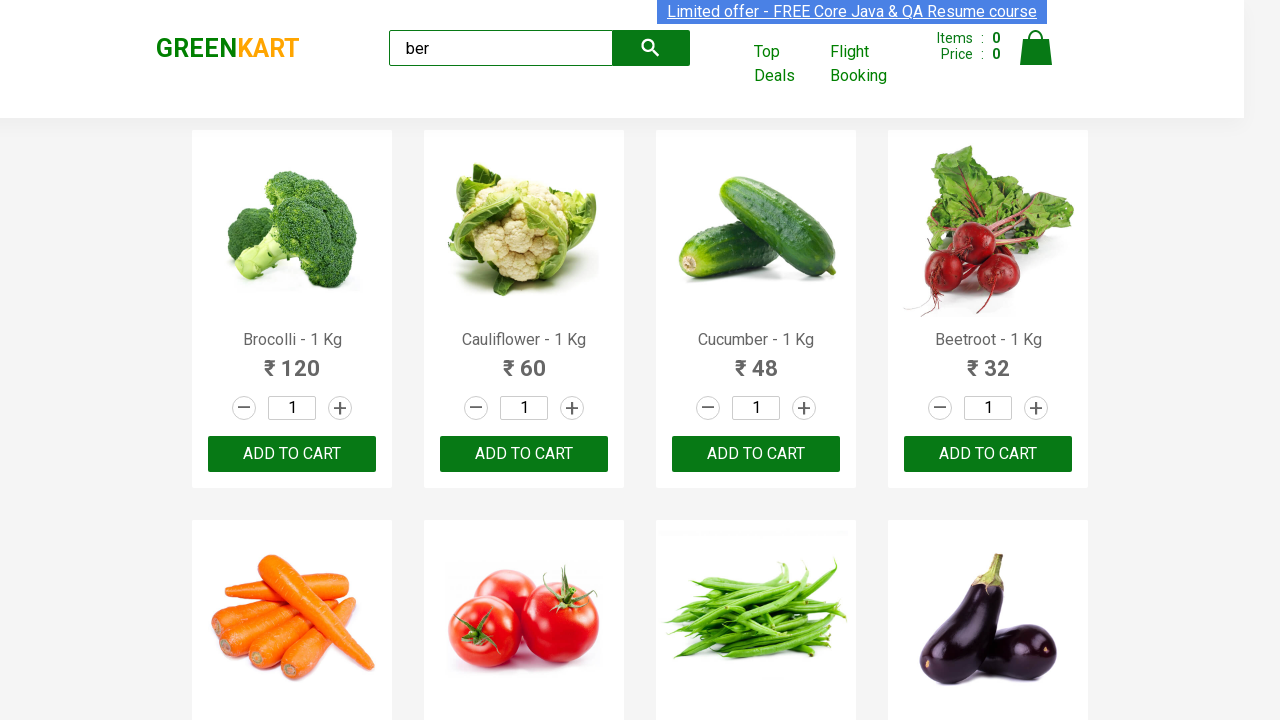

Search results with products containing 'ber' loaded
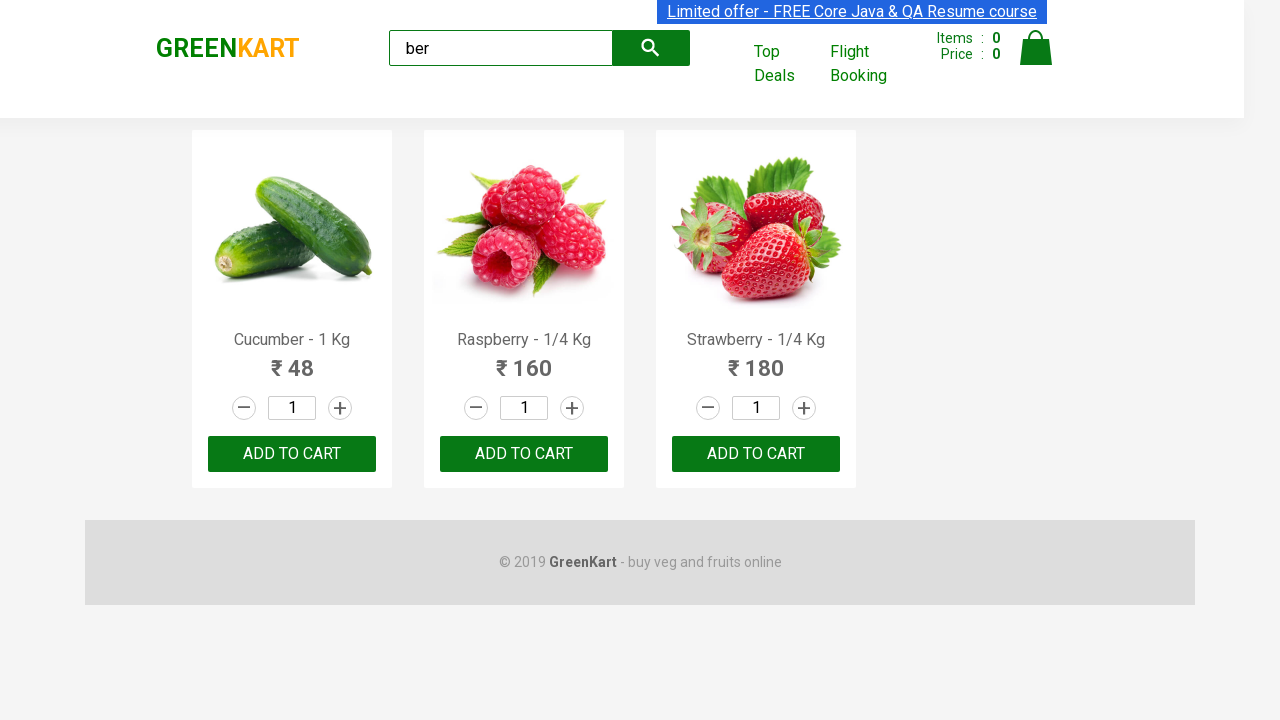

Clicked 'Add to Cart' button for product 1 at (292, 454) on xpath=//div[@class='product-action']/button >> nth=0
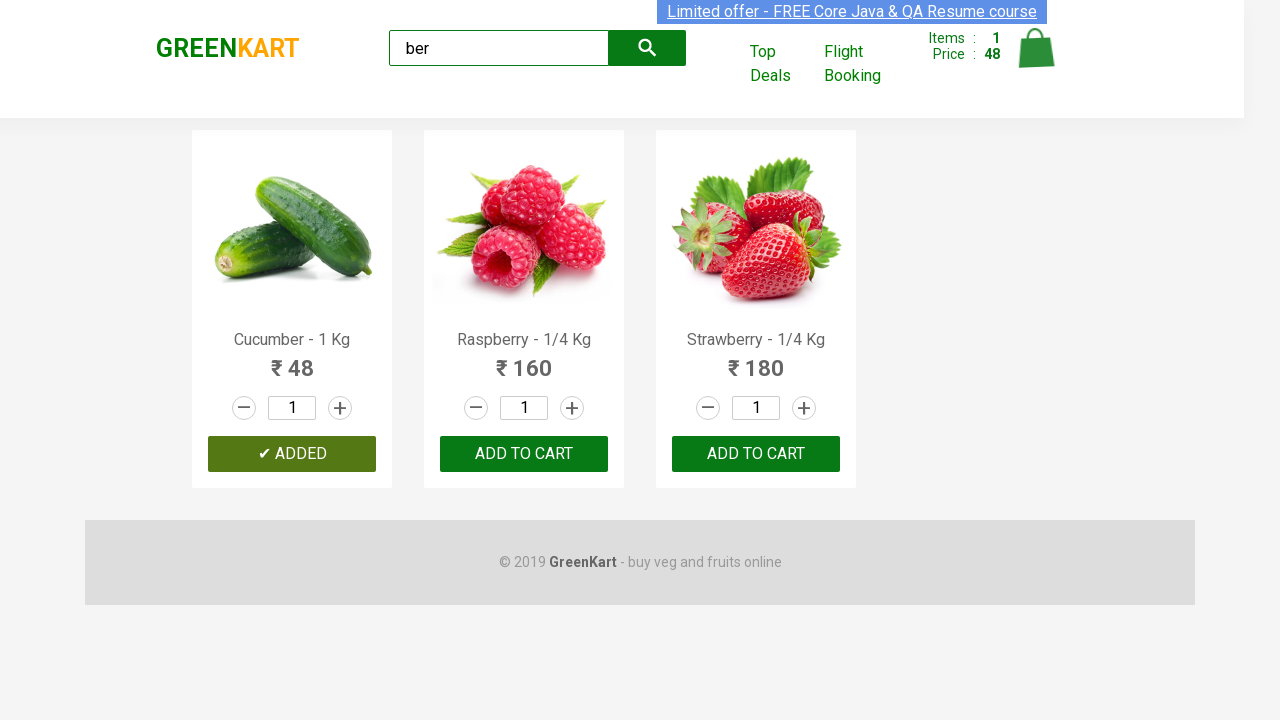

Clicked 'Add to Cart' button for product 2 at (524, 454) on xpath=//div[@class='product-action']/button >> nth=1
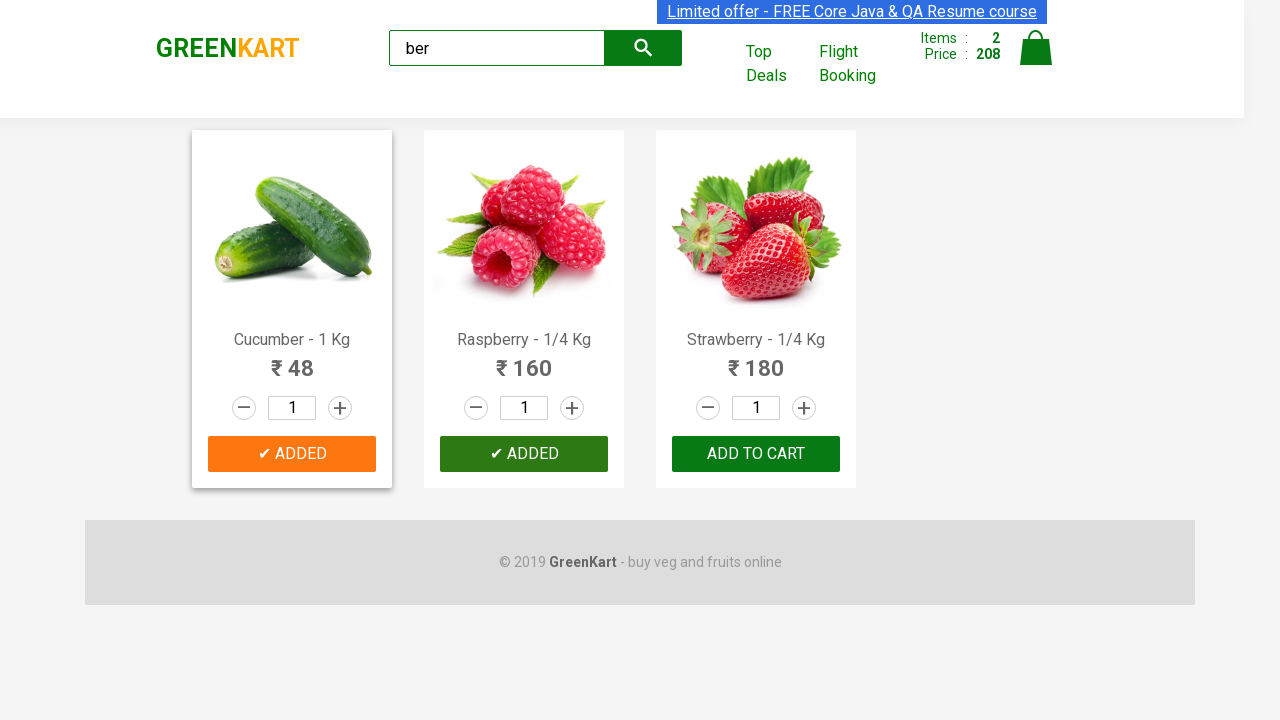

Clicked 'Add to Cart' button for product 3 at (756, 454) on xpath=//div[@class='product-action']/button >> nth=2
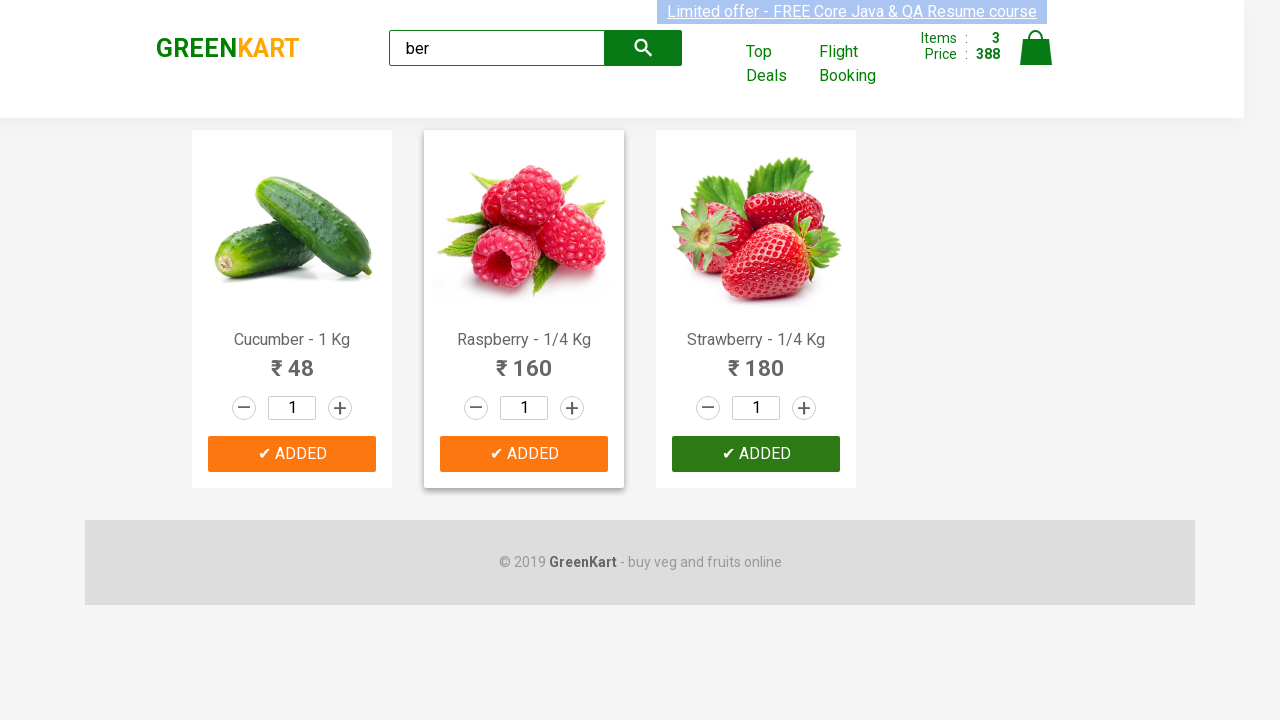

Clicked cart icon to view cart at (1036, 48) on [alt='Cart']
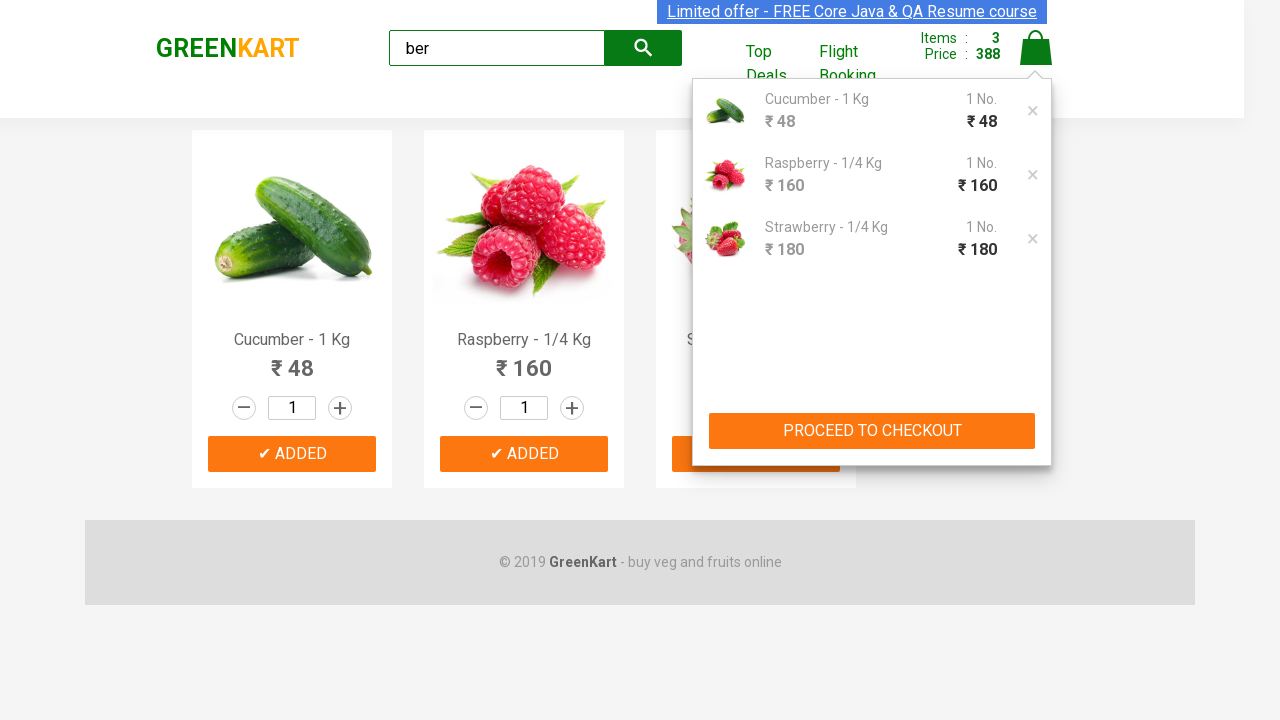

Clicked 'PROCEED TO CHECKOUT' button at (872, 431) on xpath=//button[text()='PROCEED TO CHECKOUT']
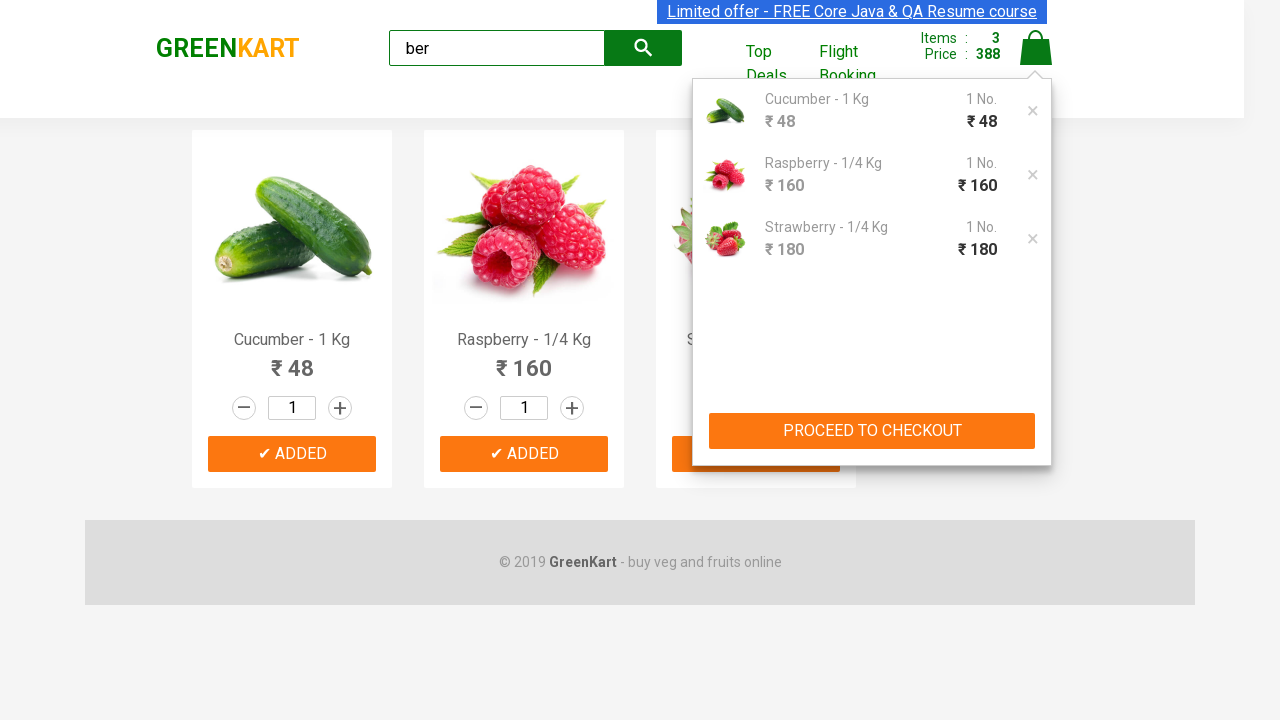

Entered promo code 'rahulshettyacademy' on .promoCode
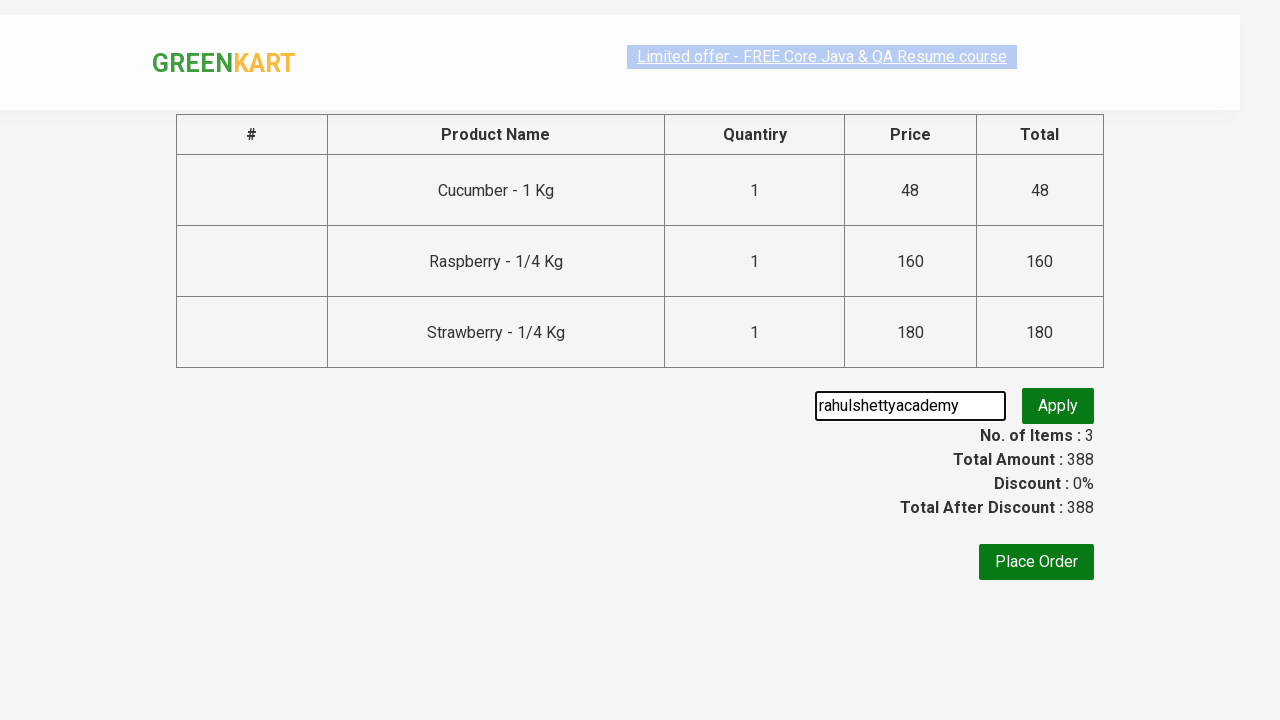

Clicked button to apply promo code at (1058, 406) on .promoBtn
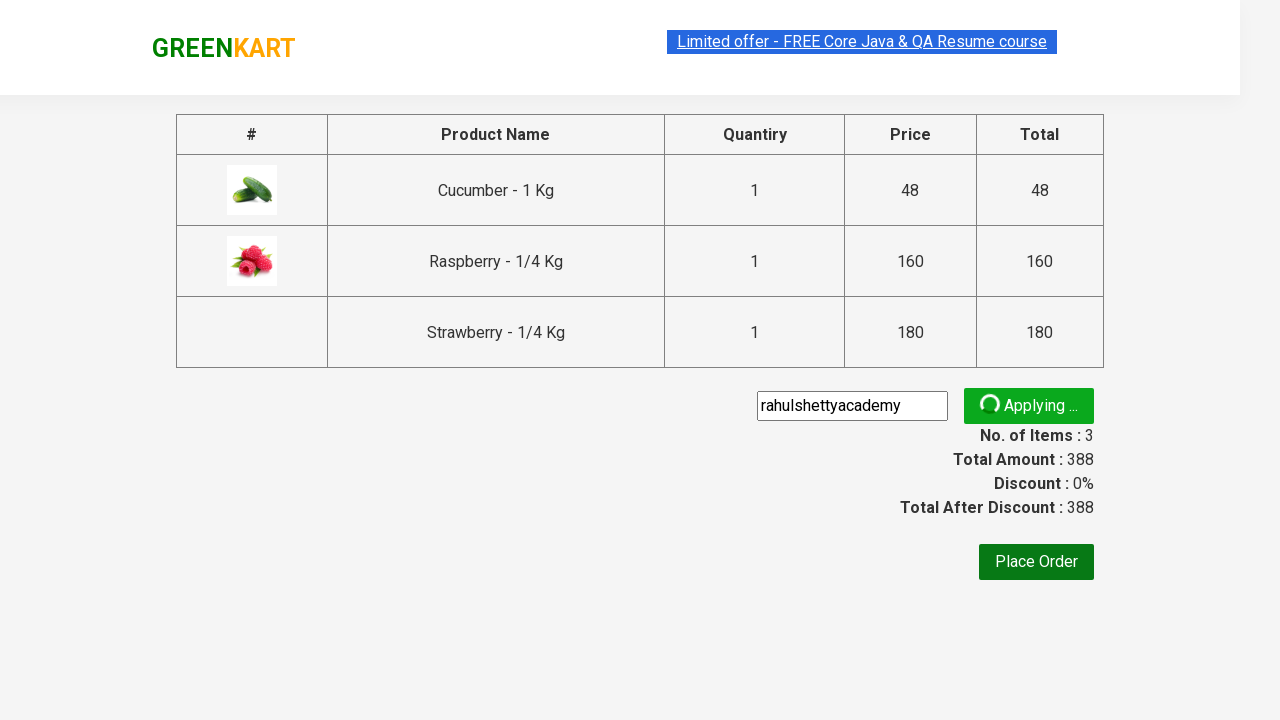

Promo code discount information appeared
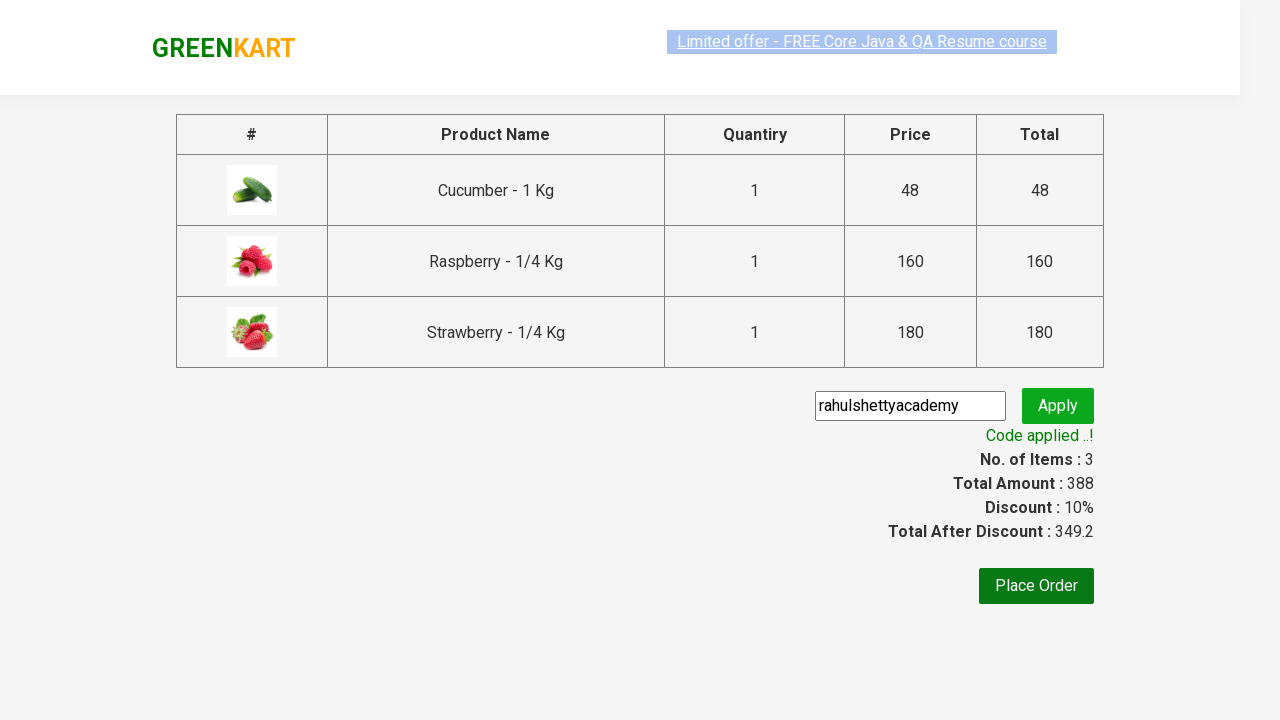

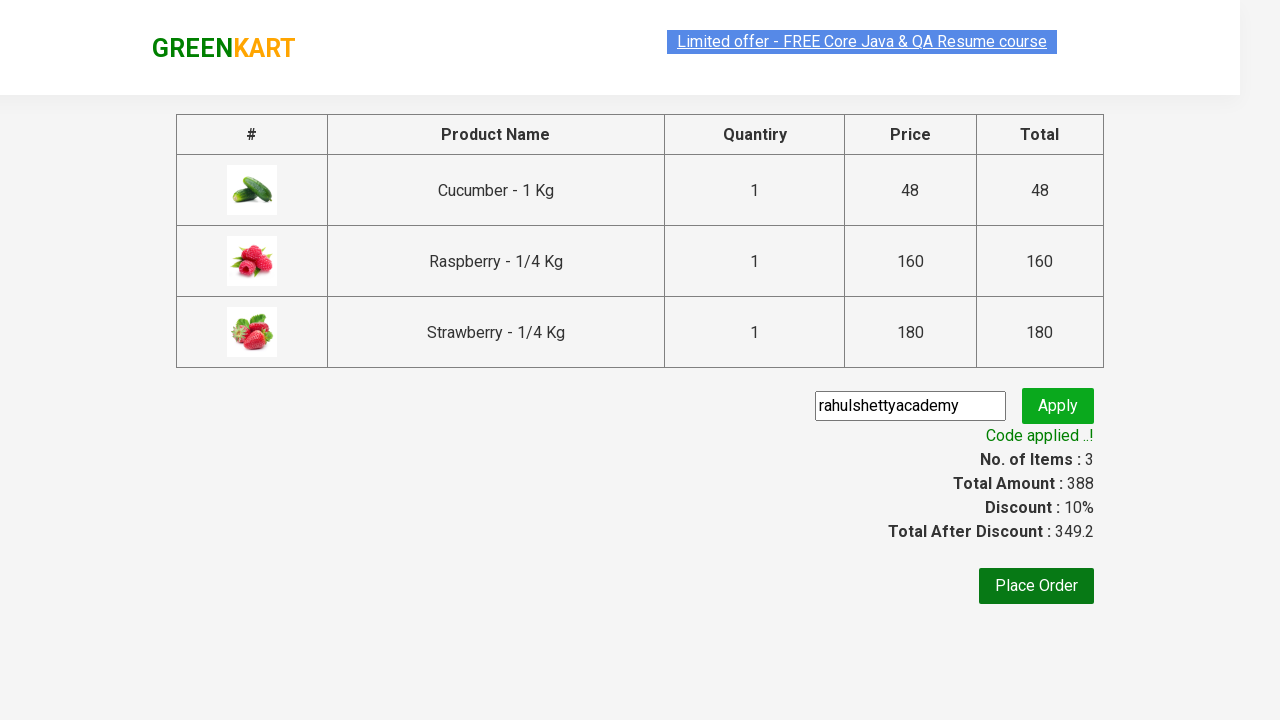